Tests that edits are cancelled when pressing Escape key

Starting URL: https://demo.playwright.dev/todomvc

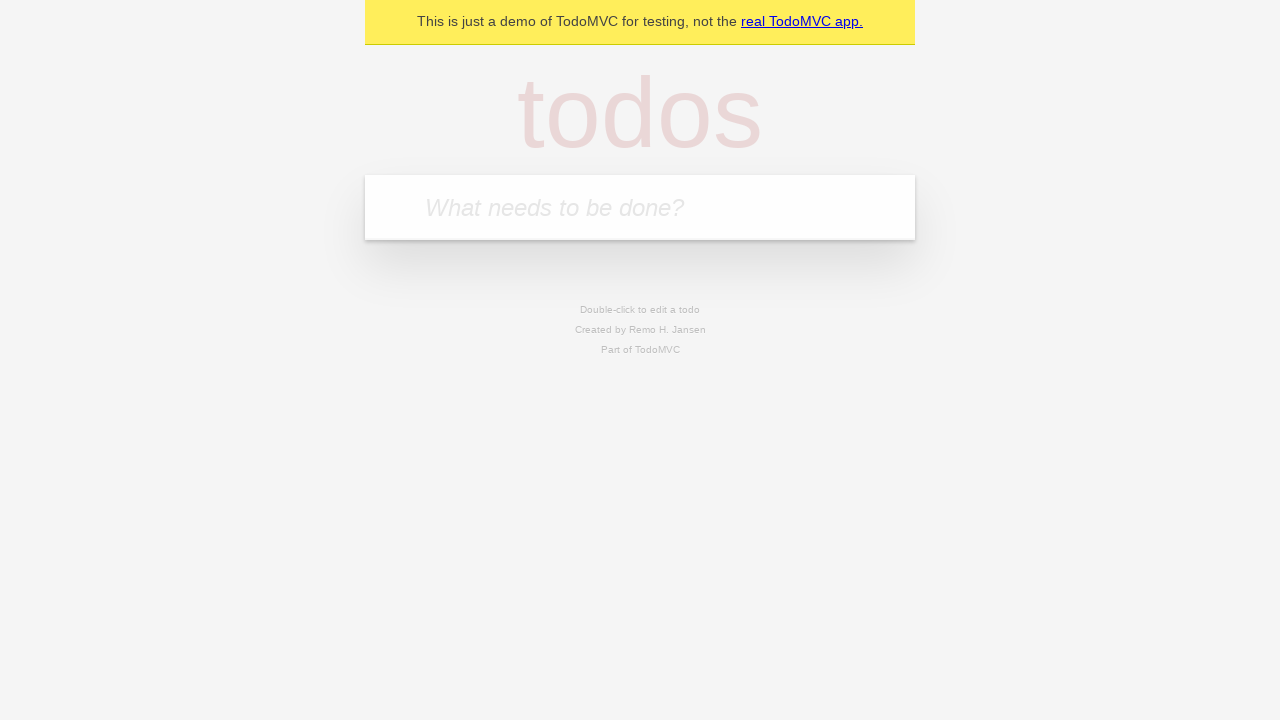

Filled todo input with 'buy some cheese' on internal:attr=[placeholder="What needs to be done?"i]
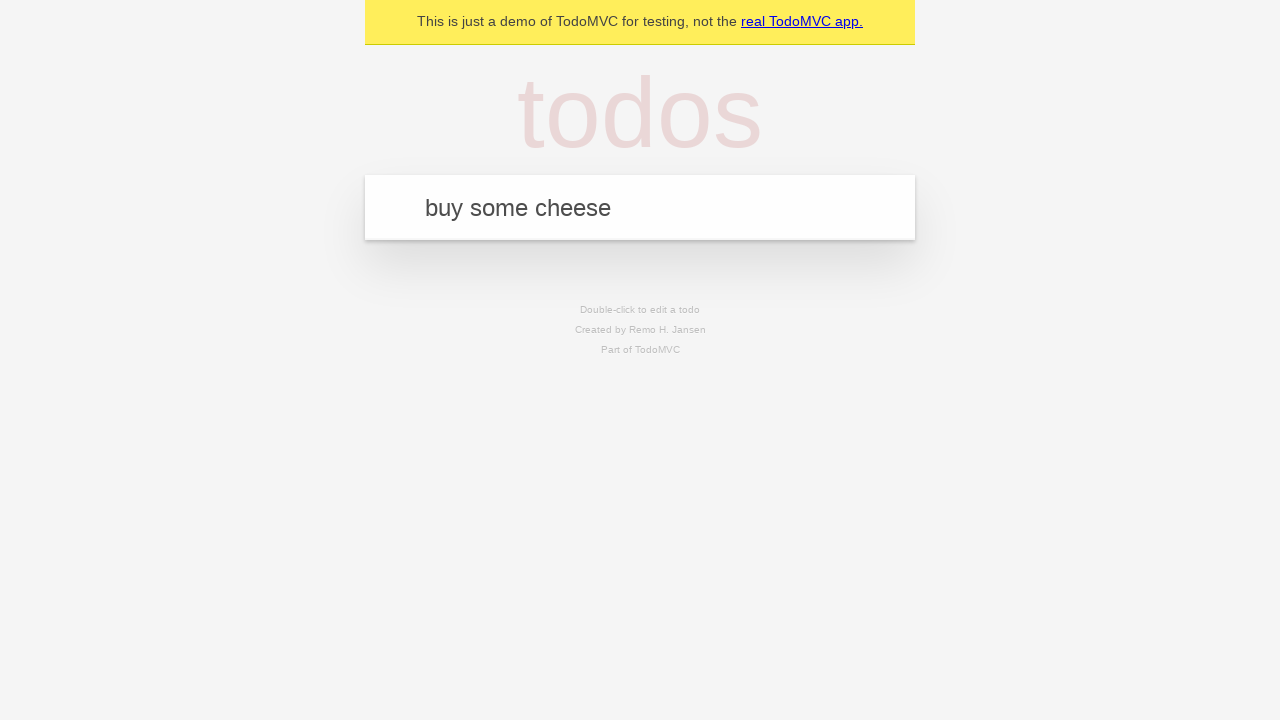

Pressed Enter to add first todo on internal:attr=[placeholder="What needs to be done?"i]
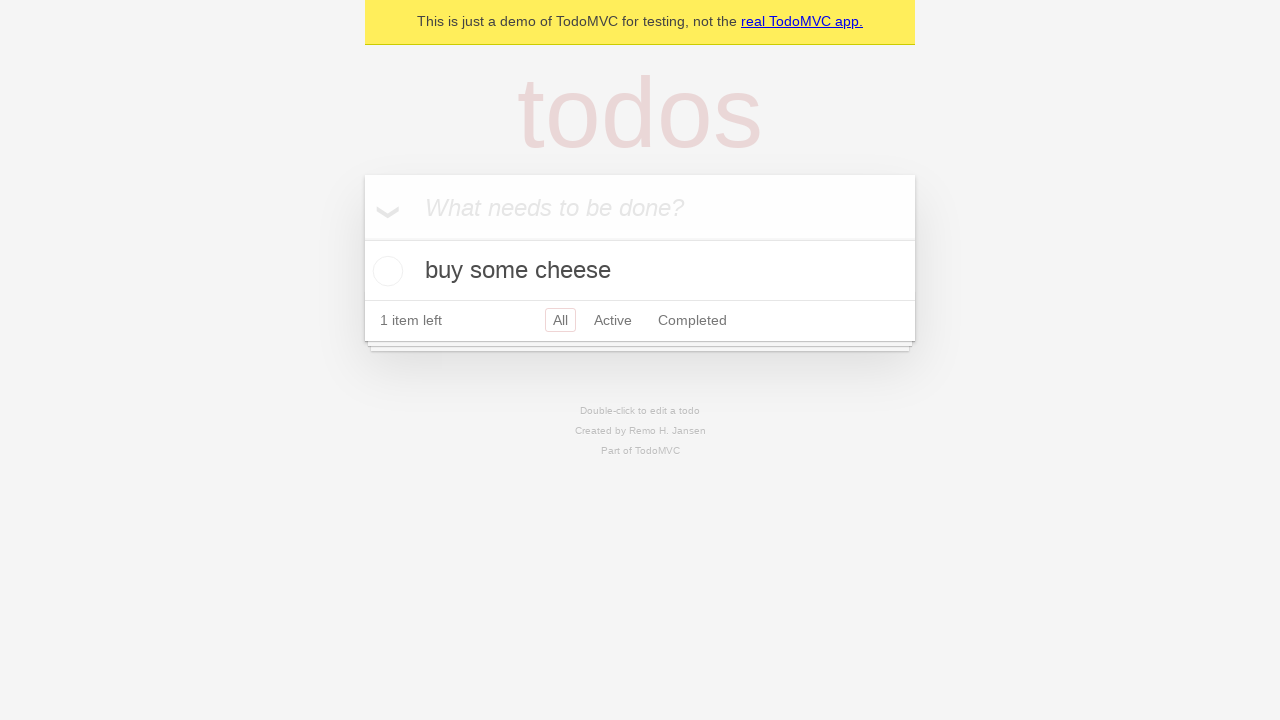

Filled todo input with 'feed the cat' on internal:attr=[placeholder="What needs to be done?"i]
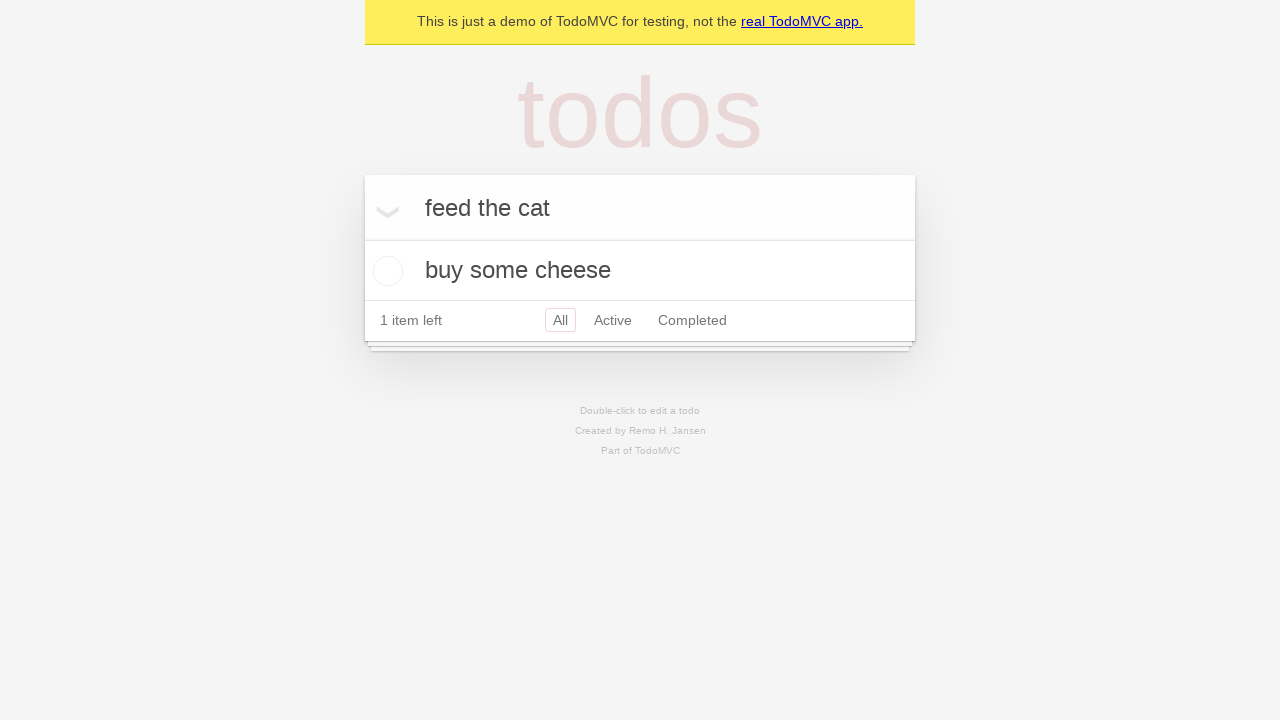

Pressed Enter to add second todo on internal:attr=[placeholder="What needs to be done?"i]
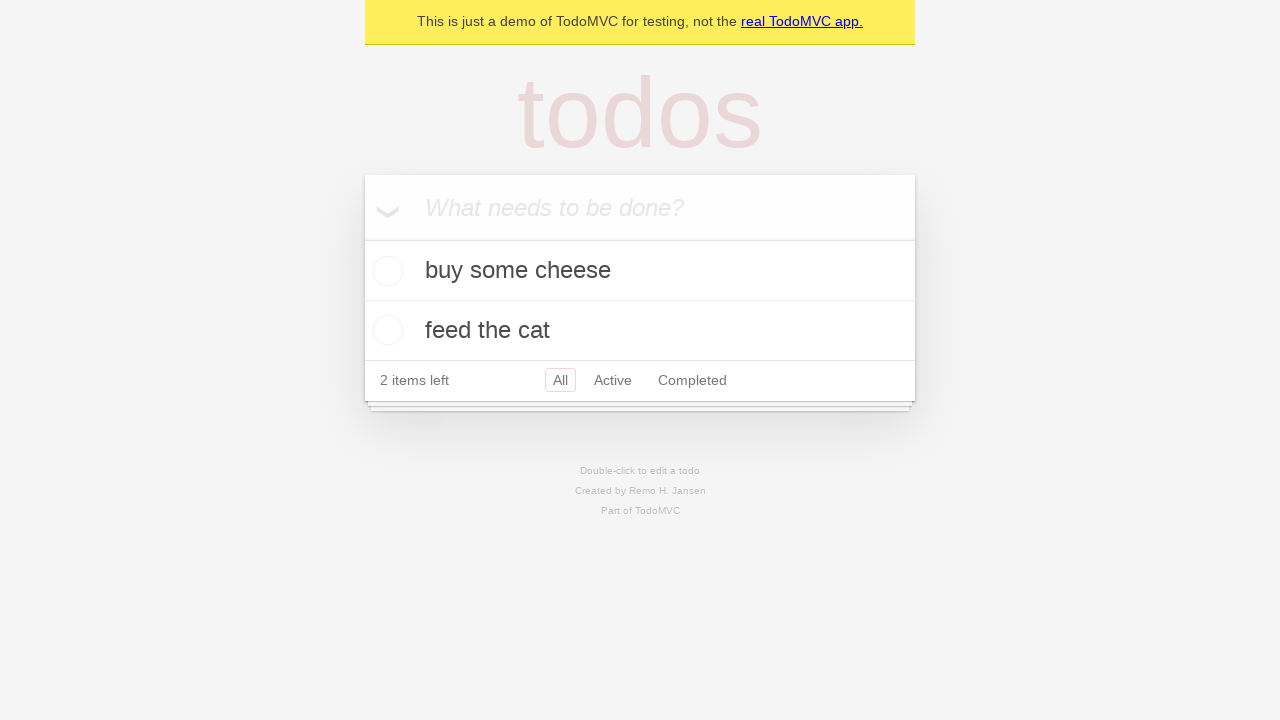

Filled todo input with 'book a doctors appointment' on internal:attr=[placeholder="What needs to be done?"i]
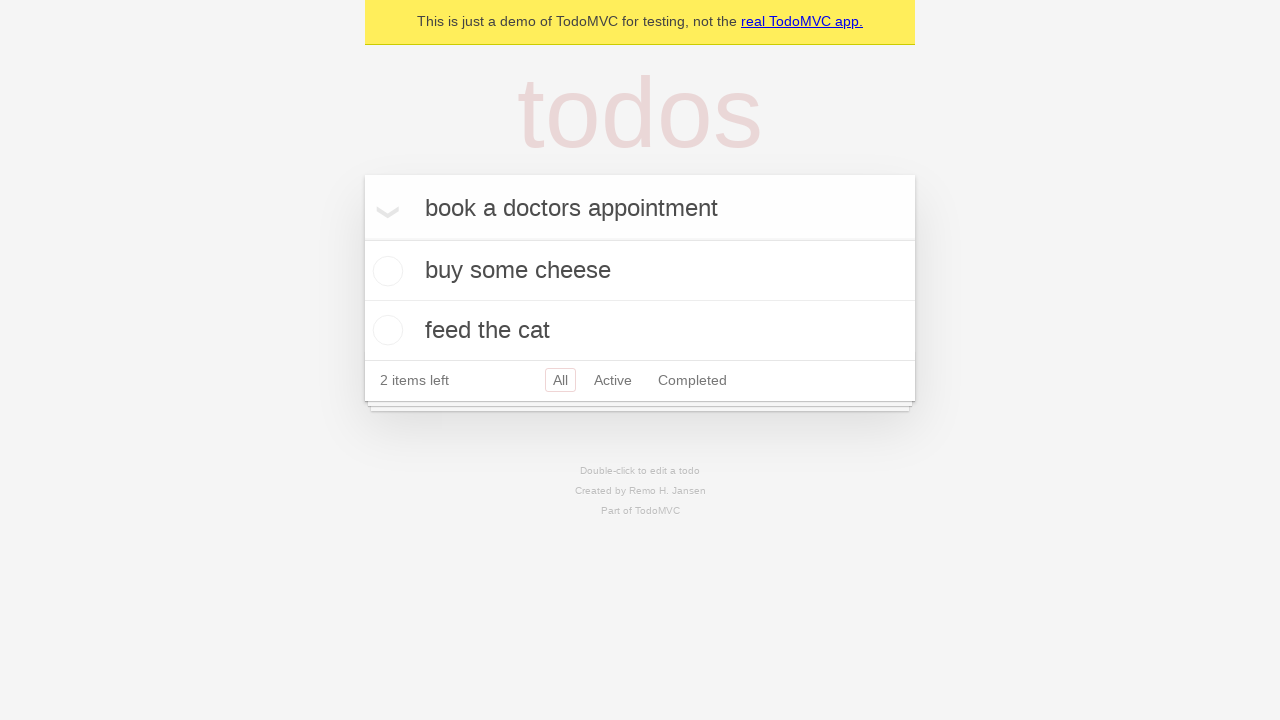

Pressed Enter to add third todo on internal:attr=[placeholder="What needs to be done?"i]
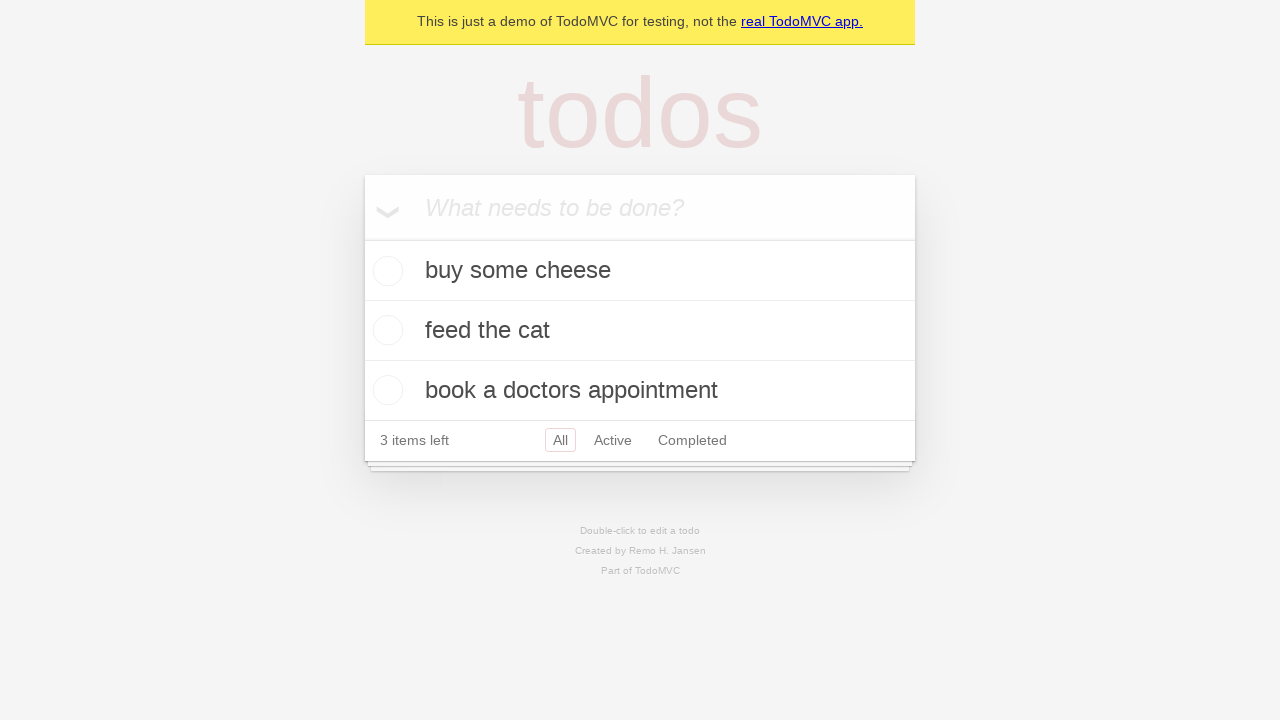

Waited for todos to be loaded in the DOM
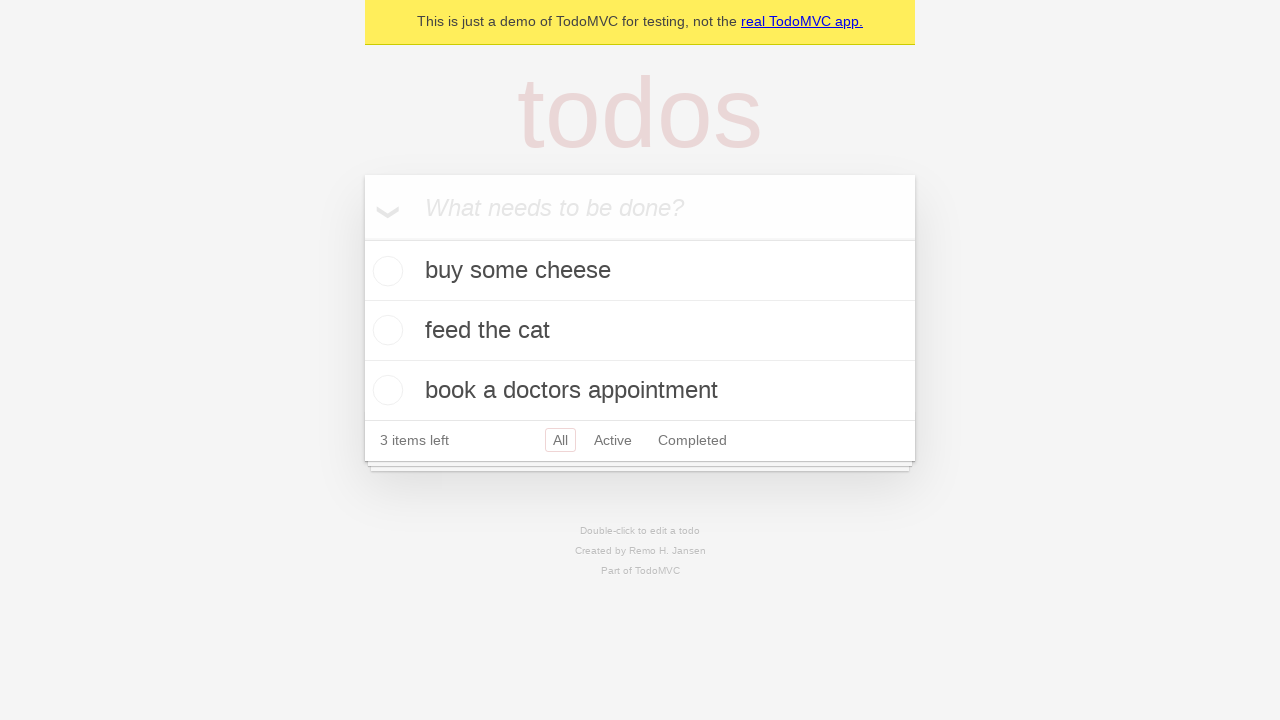

Retrieved all todo items
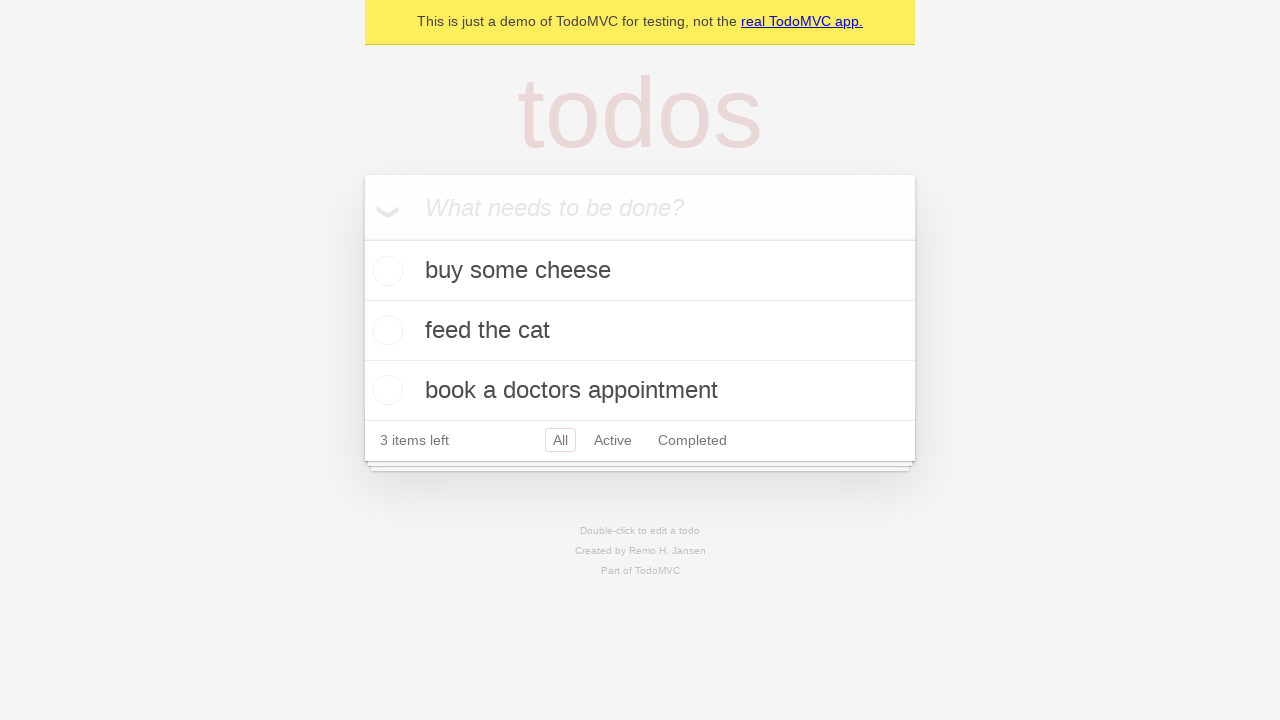

Double-clicked second todo item to enter edit mode at (640, 331) on internal:testid=[data-testid="todo-item"s] >> nth=1
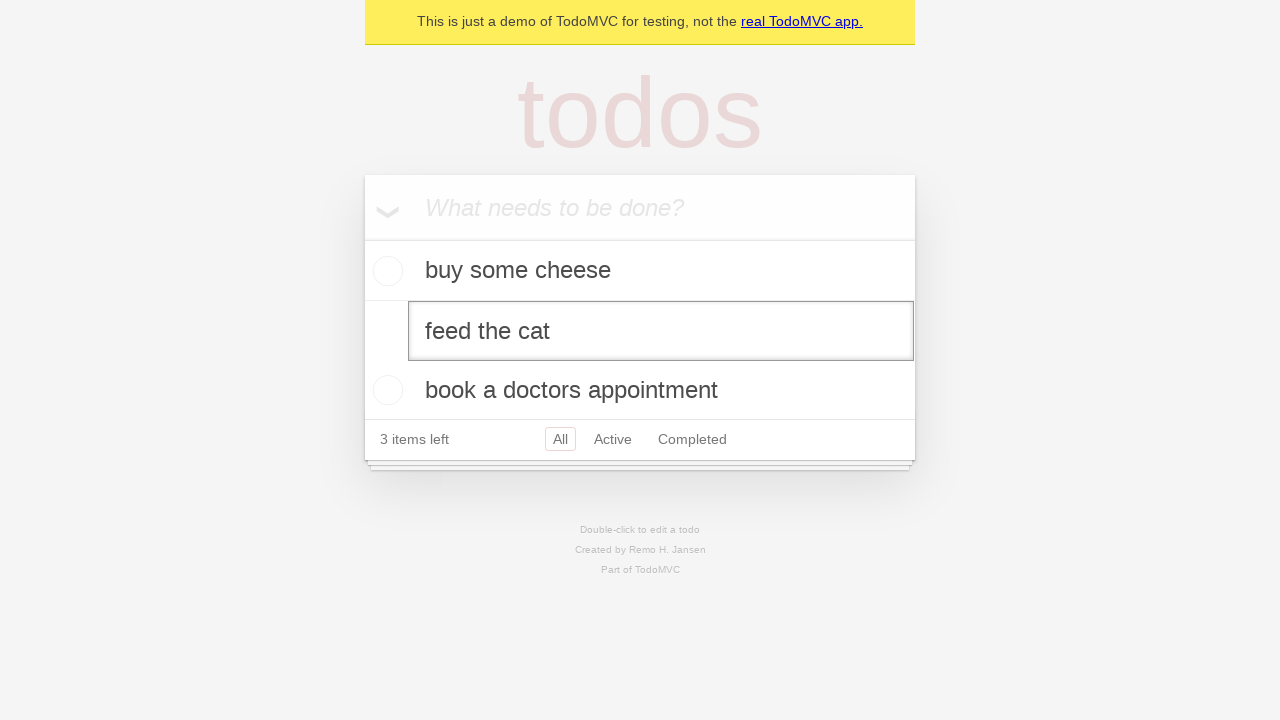

Filled edit textbox with 'buy some sausages' on internal:testid=[data-testid="todo-item"s] >> nth=1 >> internal:role=textbox[nam
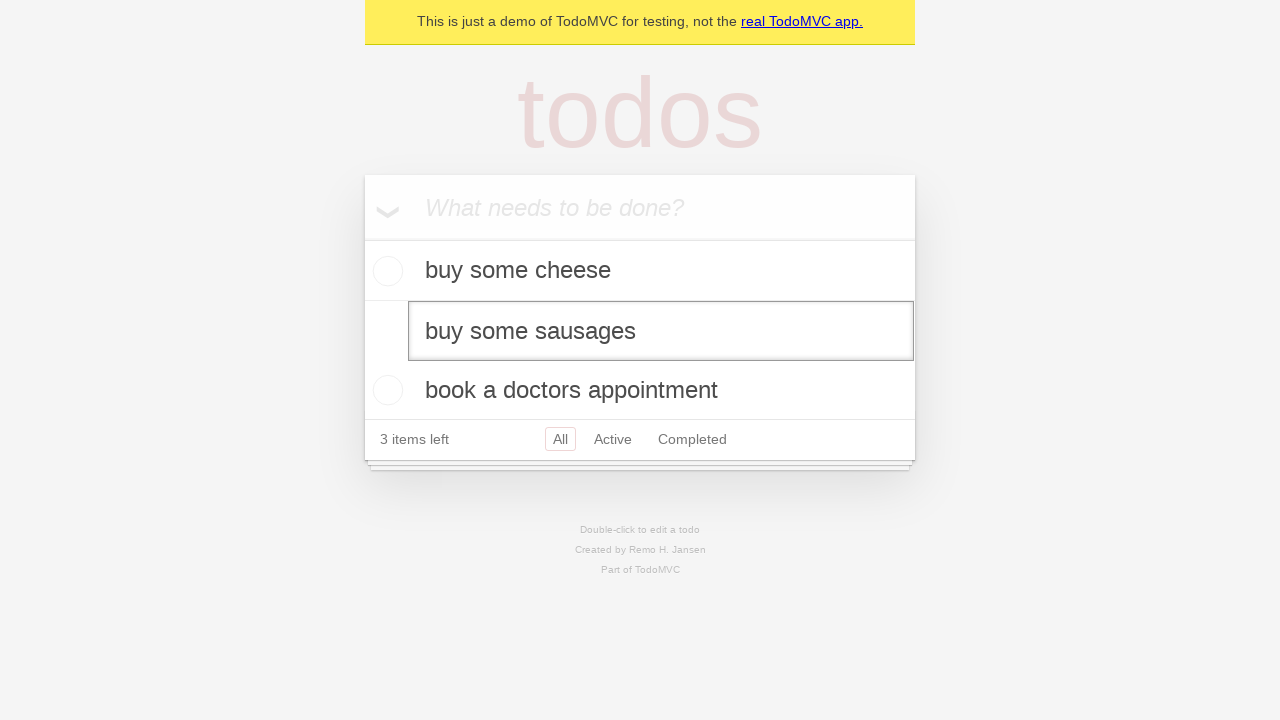

Pressed Escape key to cancel edit on internal:testid=[data-testid="todo-item"s] >> nth=1 >> internal:role=textbox[nam
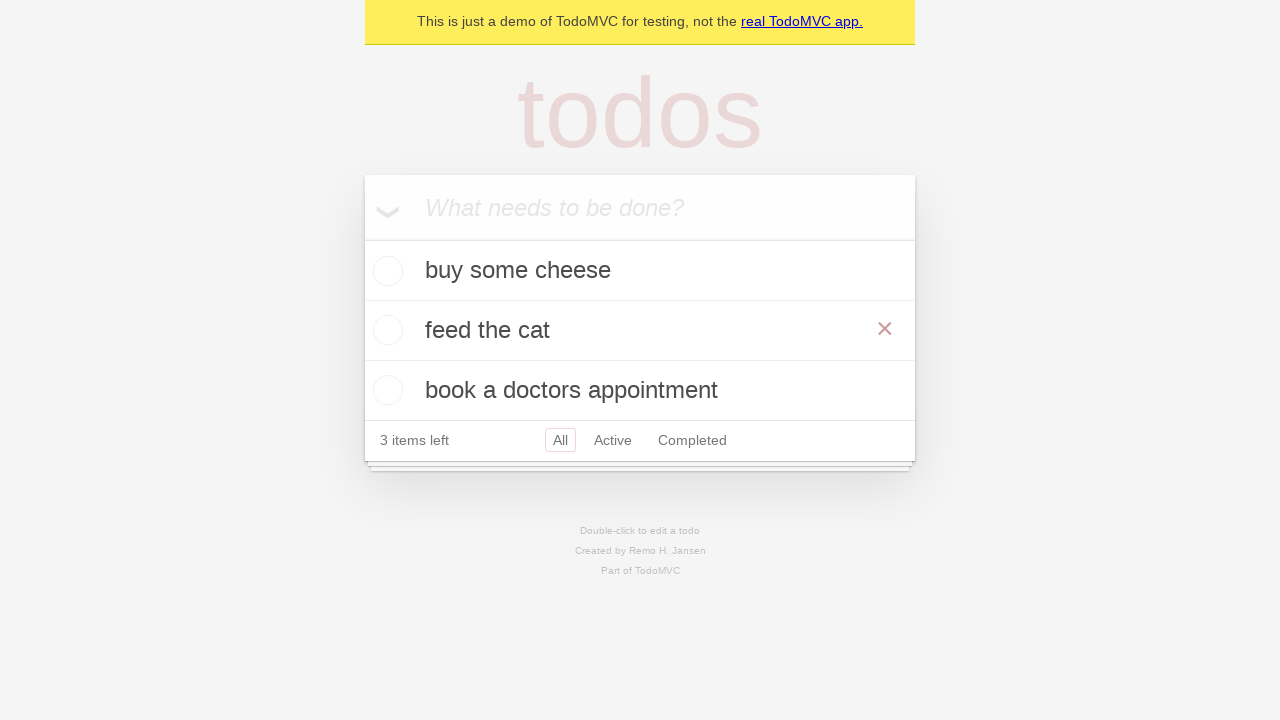

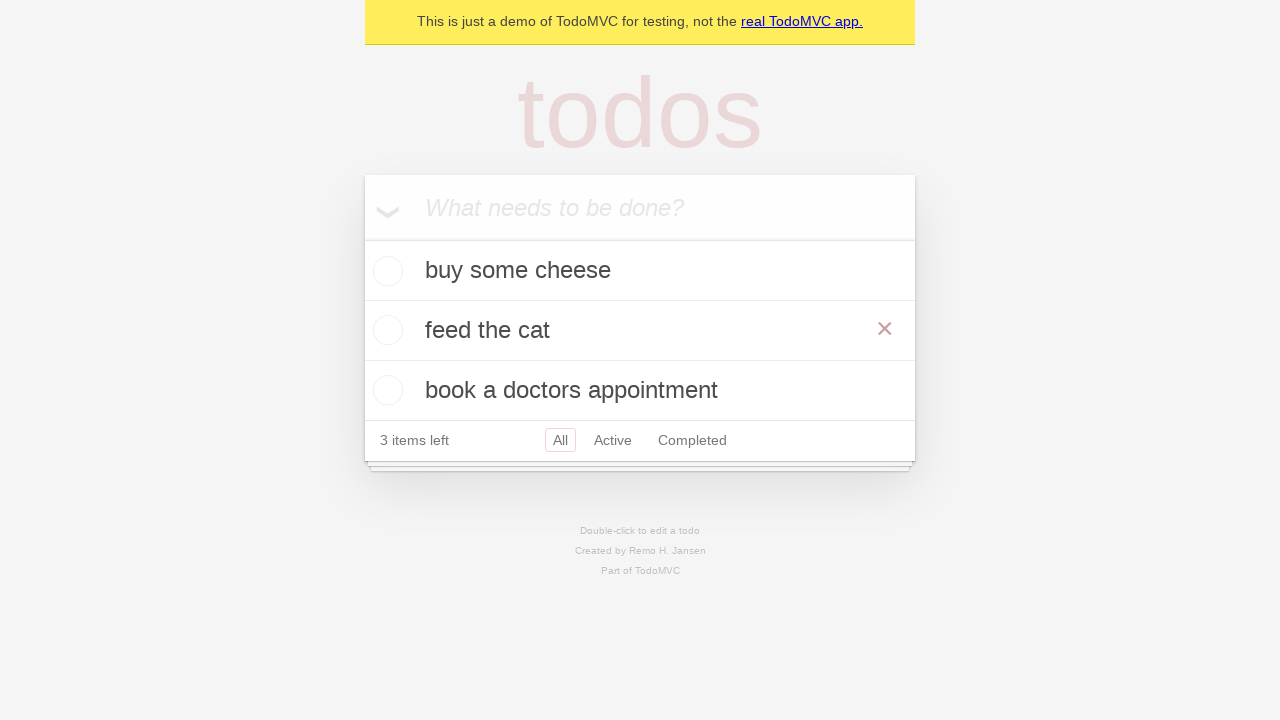